Tests various hyperlink functionalities including navigation to dashboard, checking current URL, and testing a broken link

Starting URL: https://leafground.com/link.xhtml

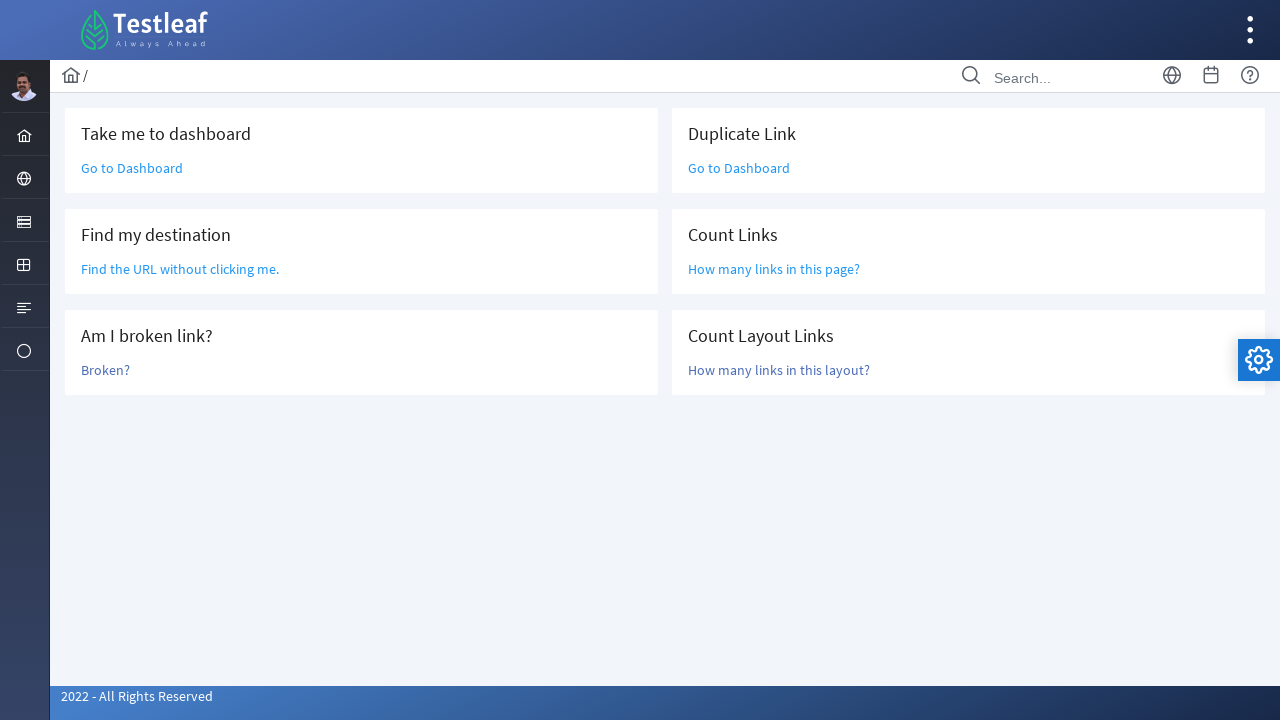

Clicked 'Go to Dashboard' link at (132, 168) on text=Go to Dashboard
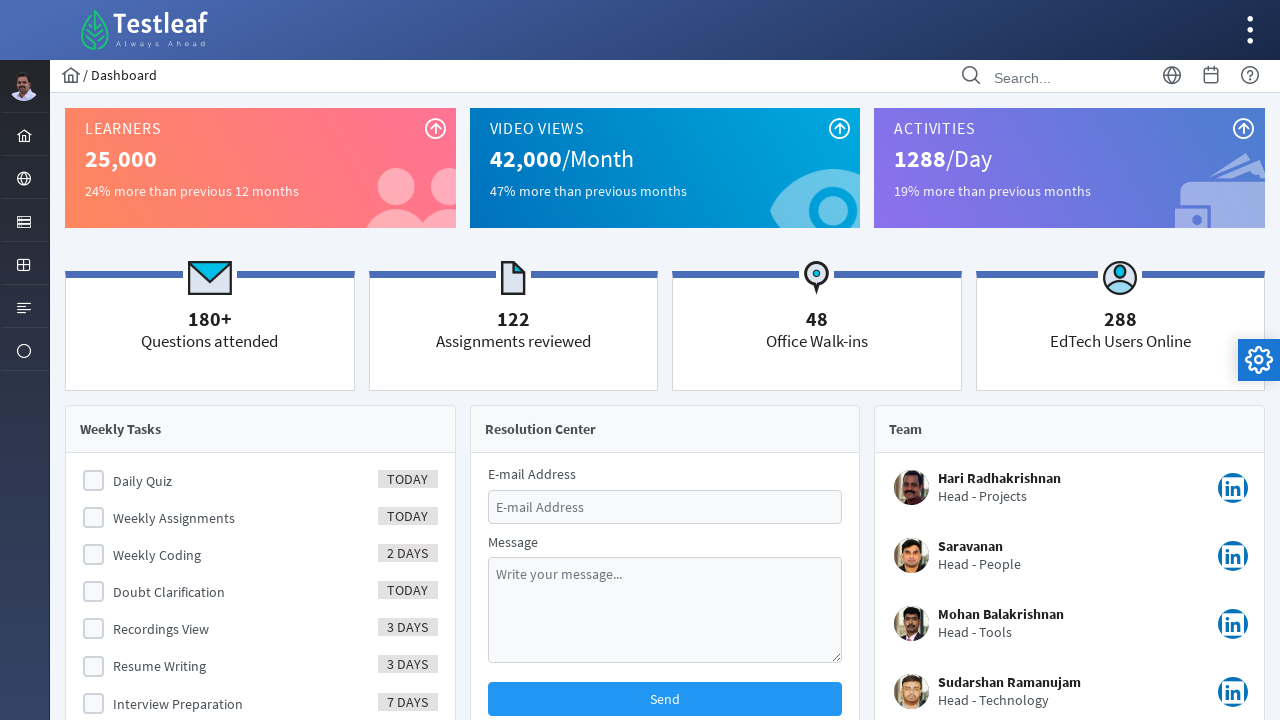

Waited for Dashboard page to load (networkidle)
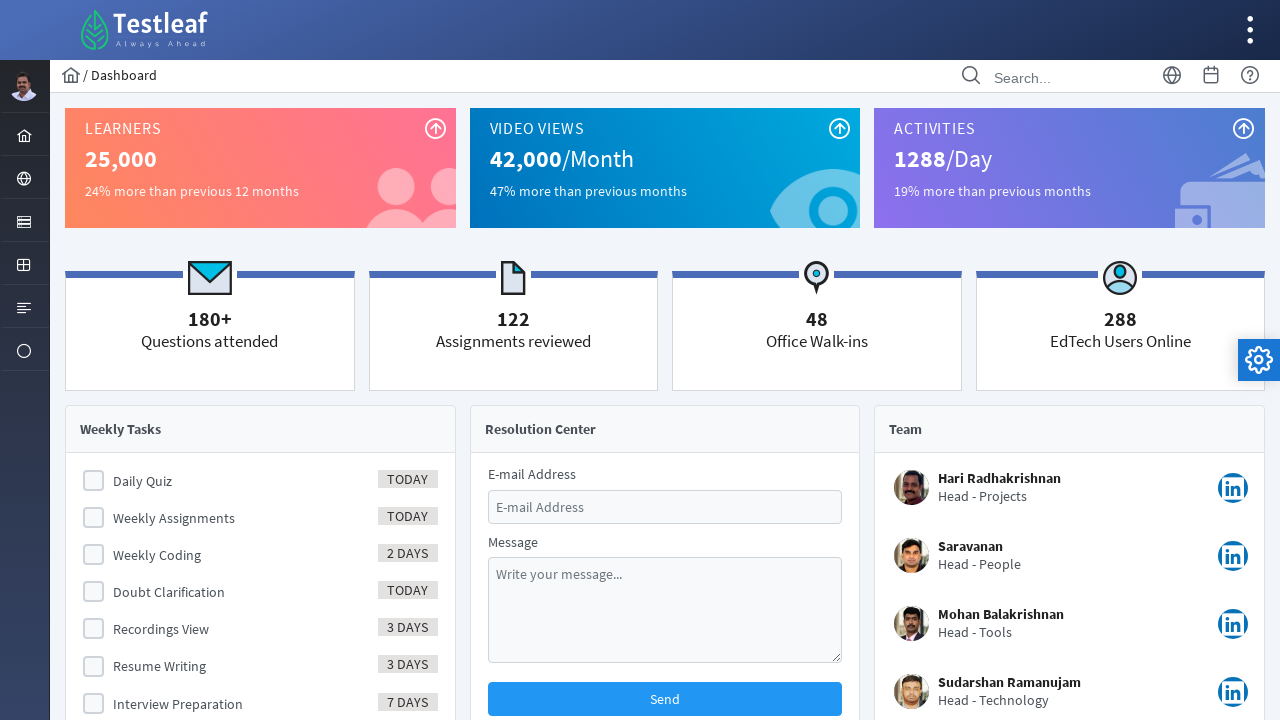

Navigated back to hyperlink test page
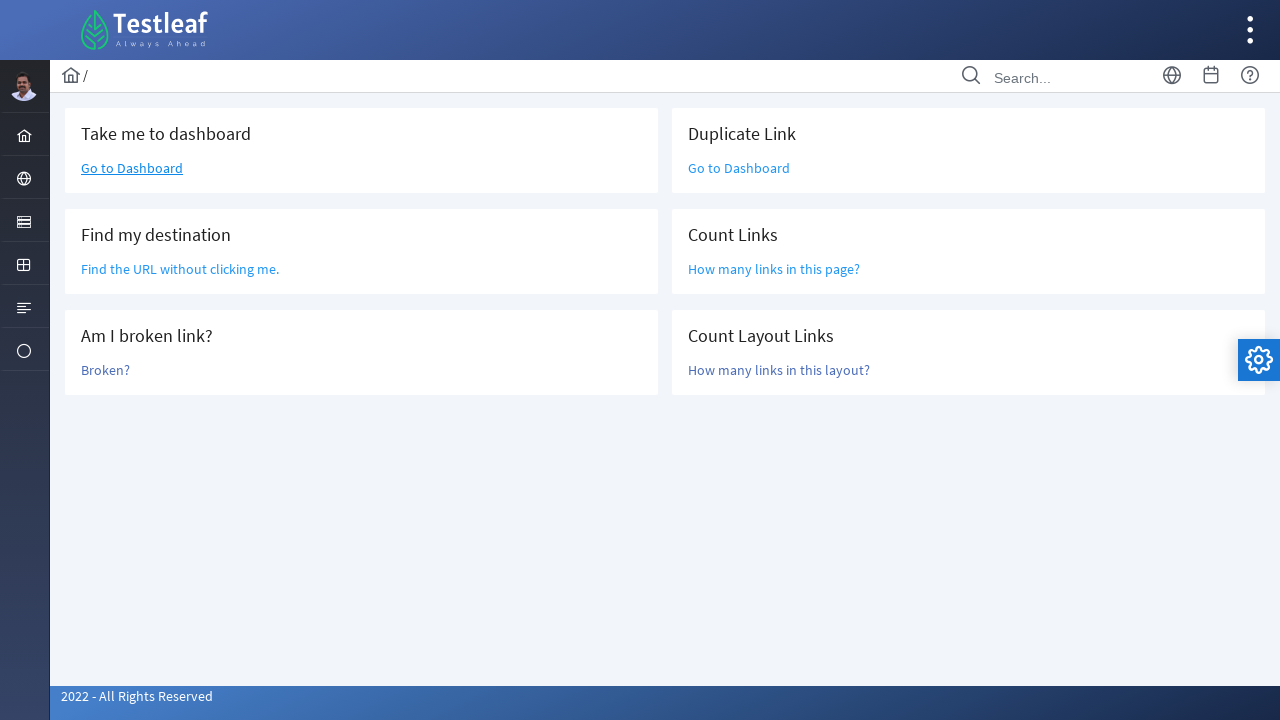

Waited for original page to load (networkidle)
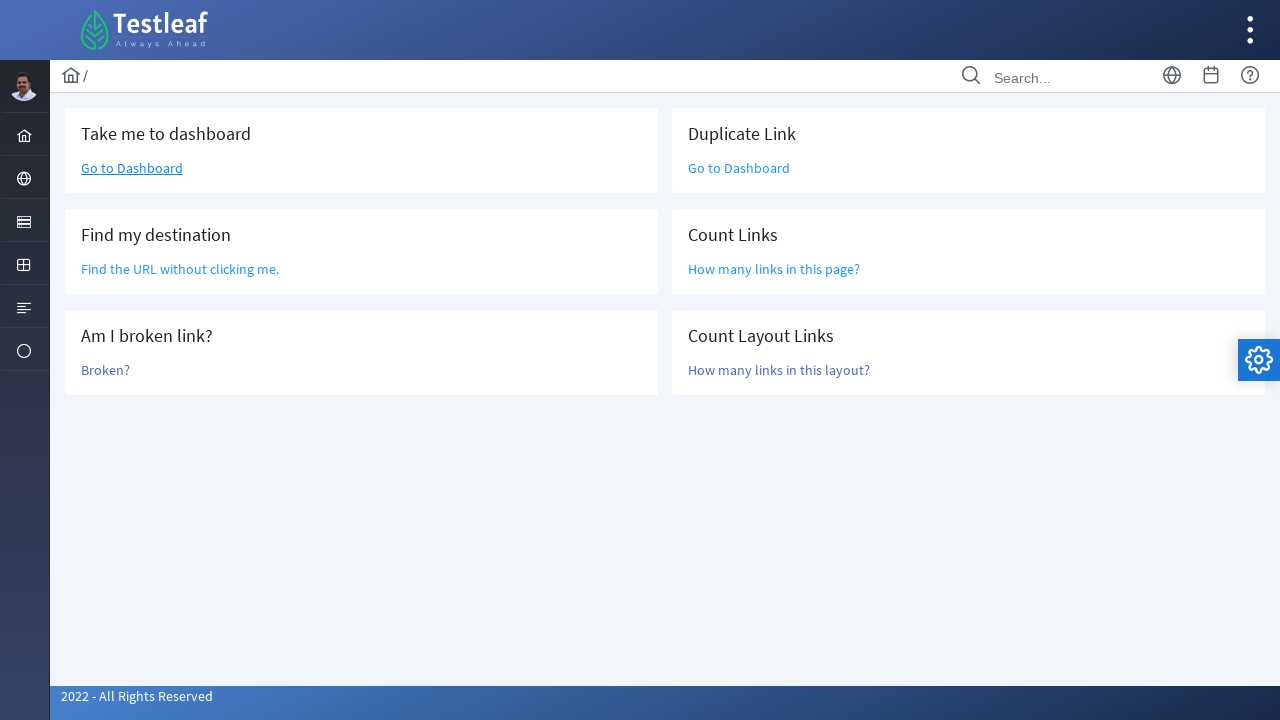

Clicked 'Broken?' link to test broken link behavior at (106, 370) on text=Broken?
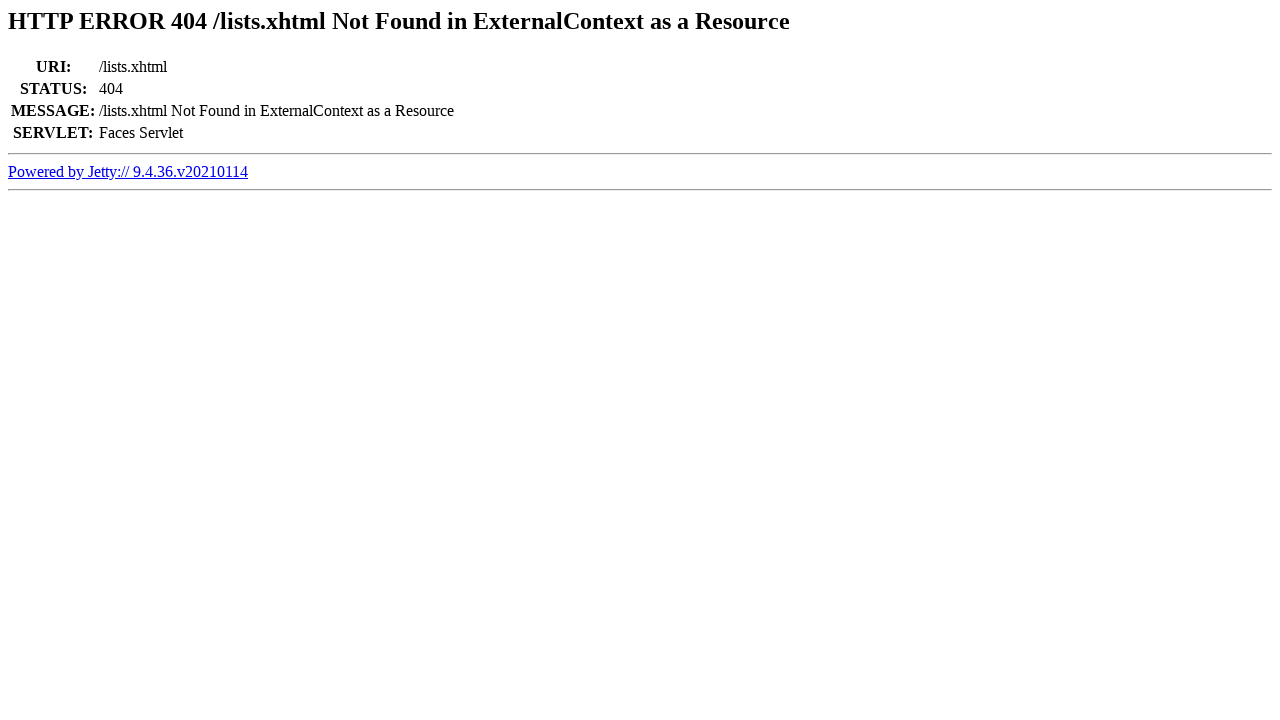

Waited for response to broken link (networkidle)
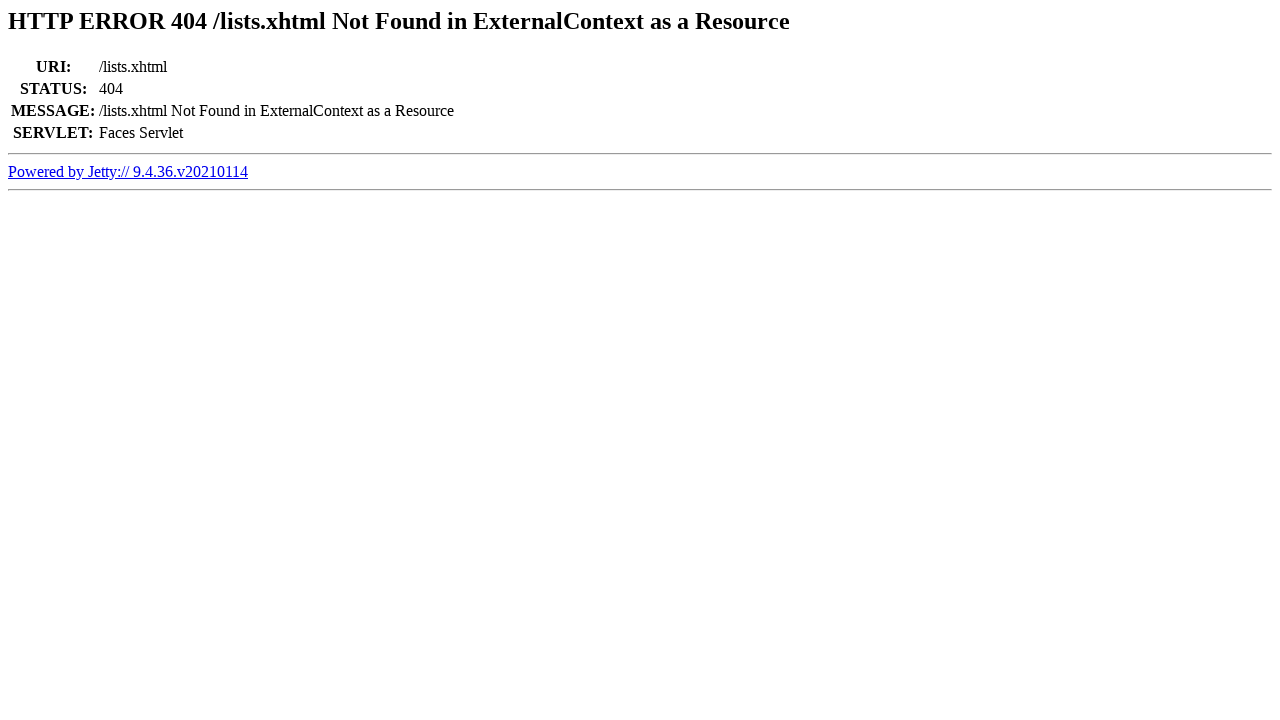

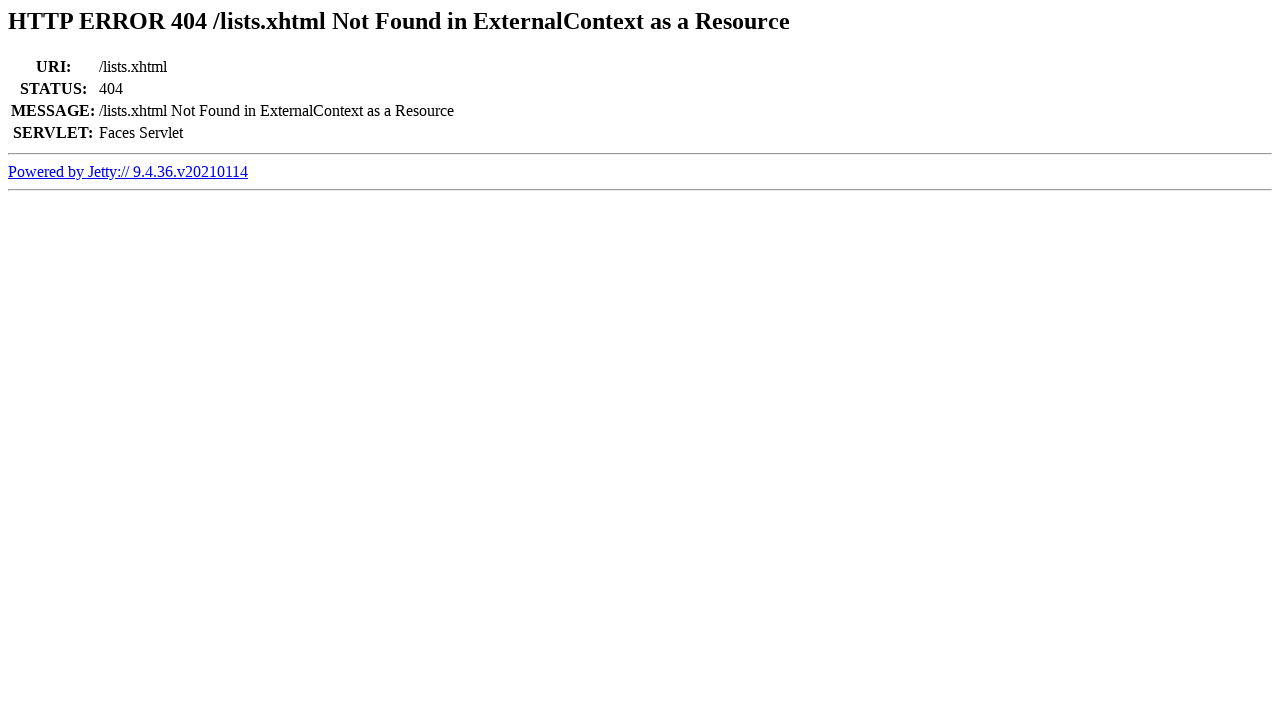